Tests various mouse actions including hover menus, double-click to copy text, and drag-and-drop functionality on a test automation practice website

Starting URL: https://testautomationpractice.blogspot.com/

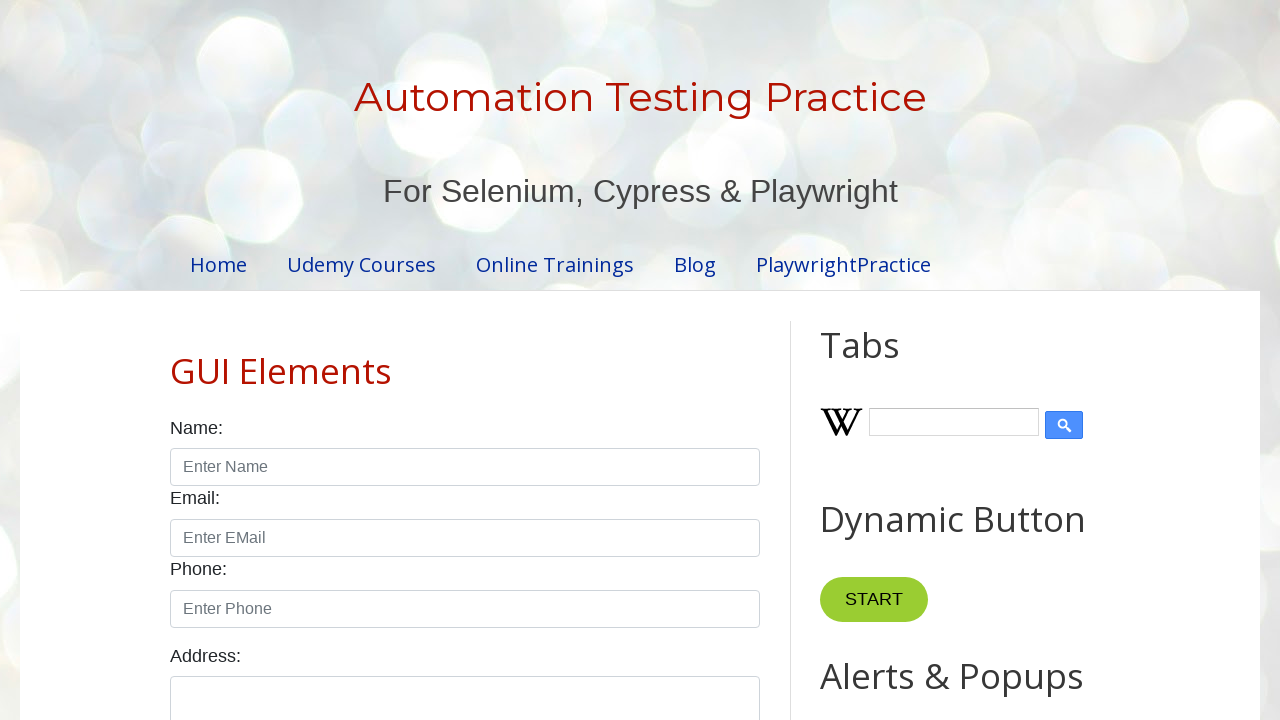

Located 'Point Me' button
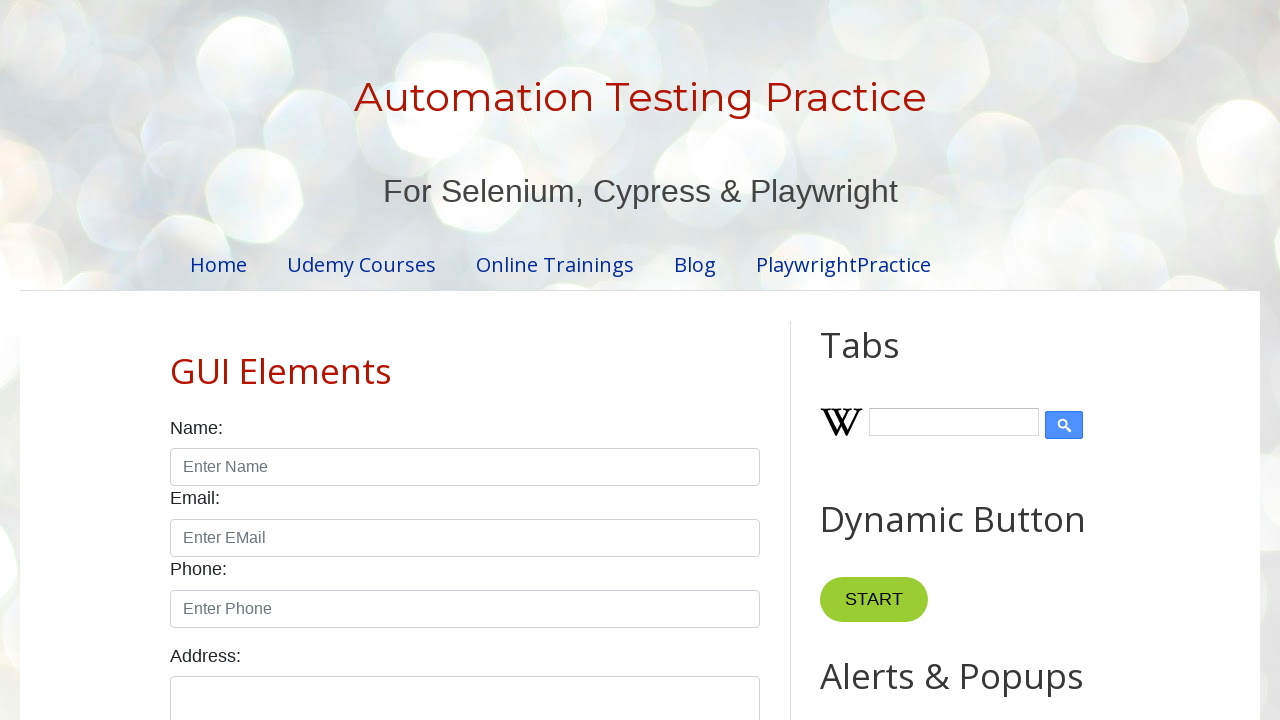

Located 'Mobiles' submenu
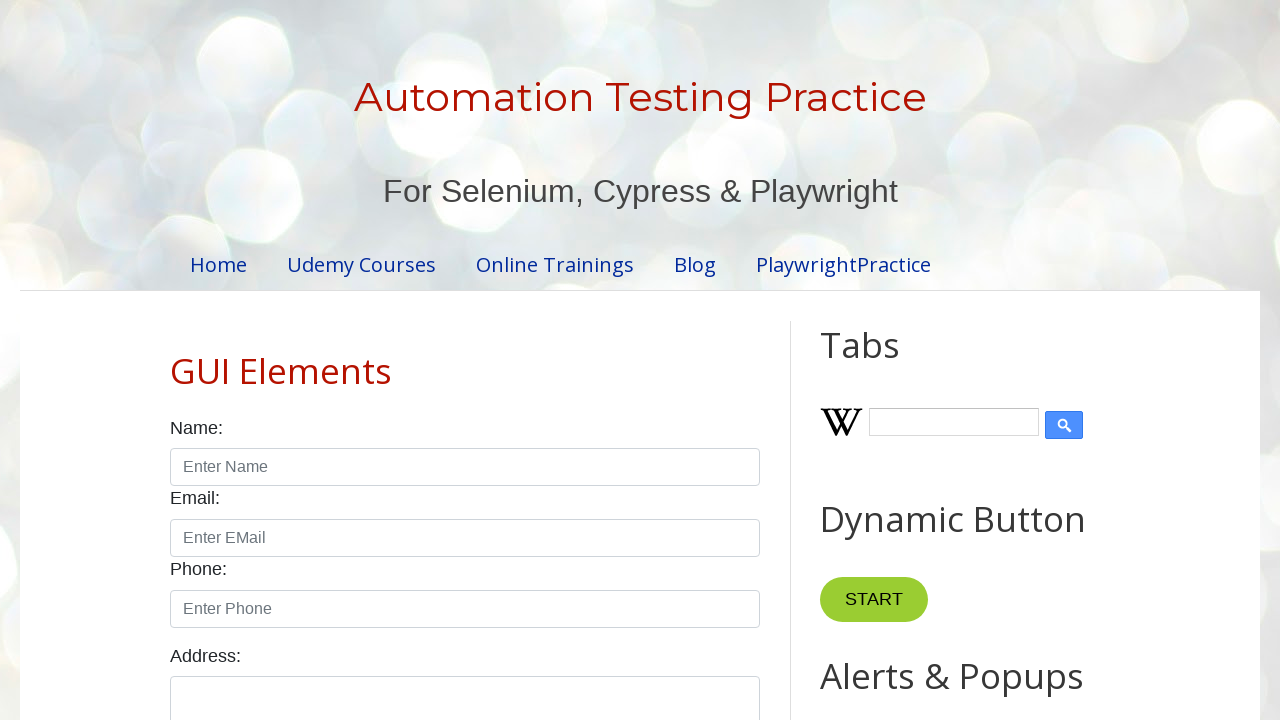

Hovered over 'Point Me' button to reveal menu at (868, 360) on xpath=//button[normalize-space()='Point Me']
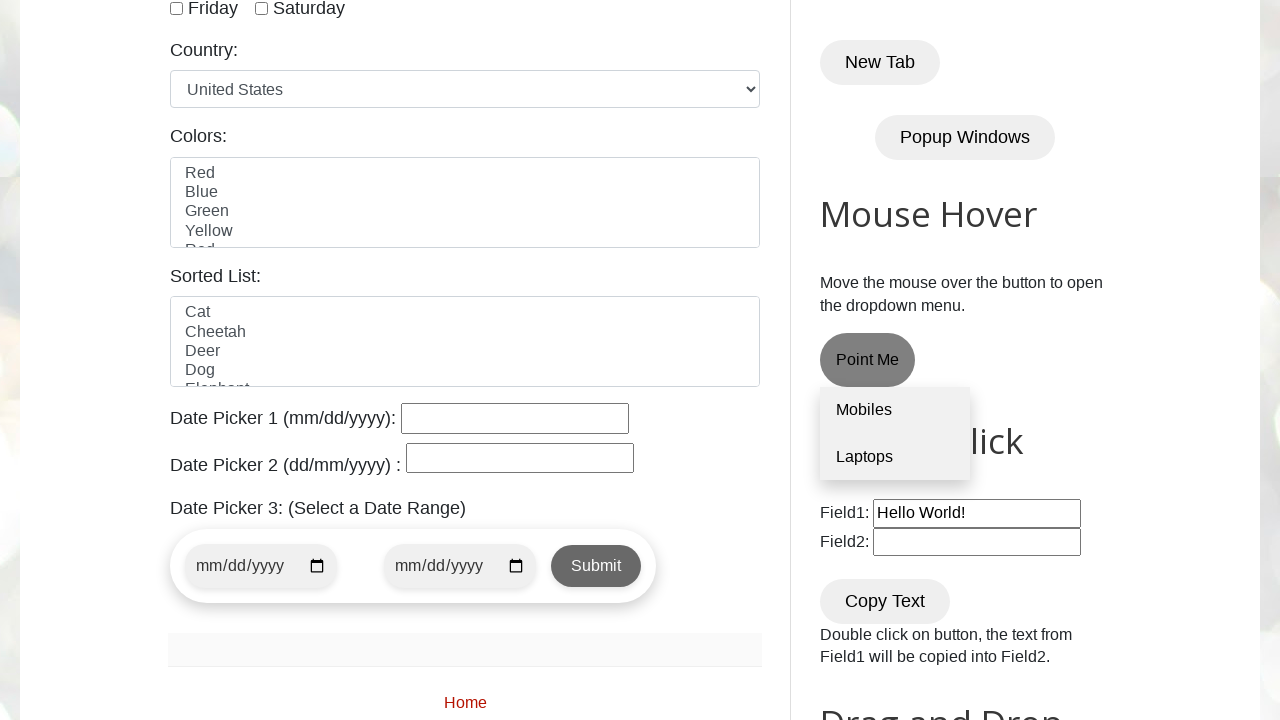

Clicked 'Mobiles' submenu item at (895, 411) on xpath=//a[normalize-space()='Mobiles']
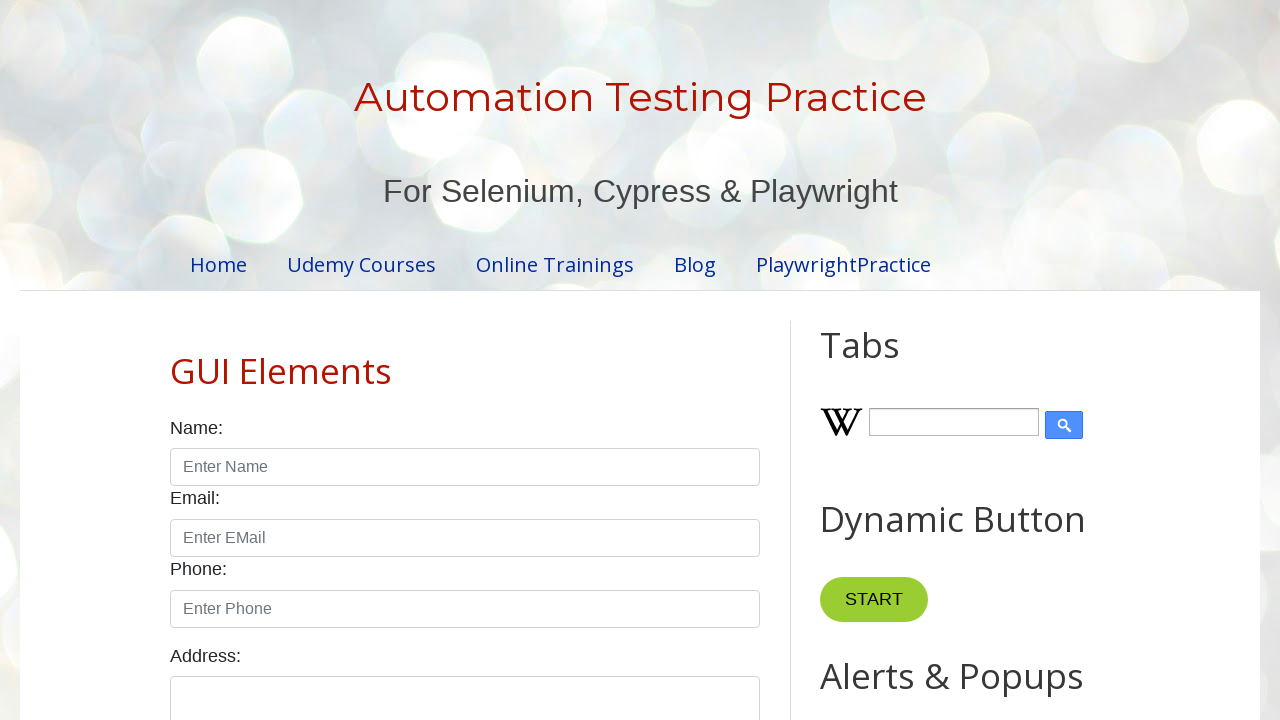

Hovered over 'Point Me' button again at (868, 360) on xpath=//button[normalize-space()='Point Me']
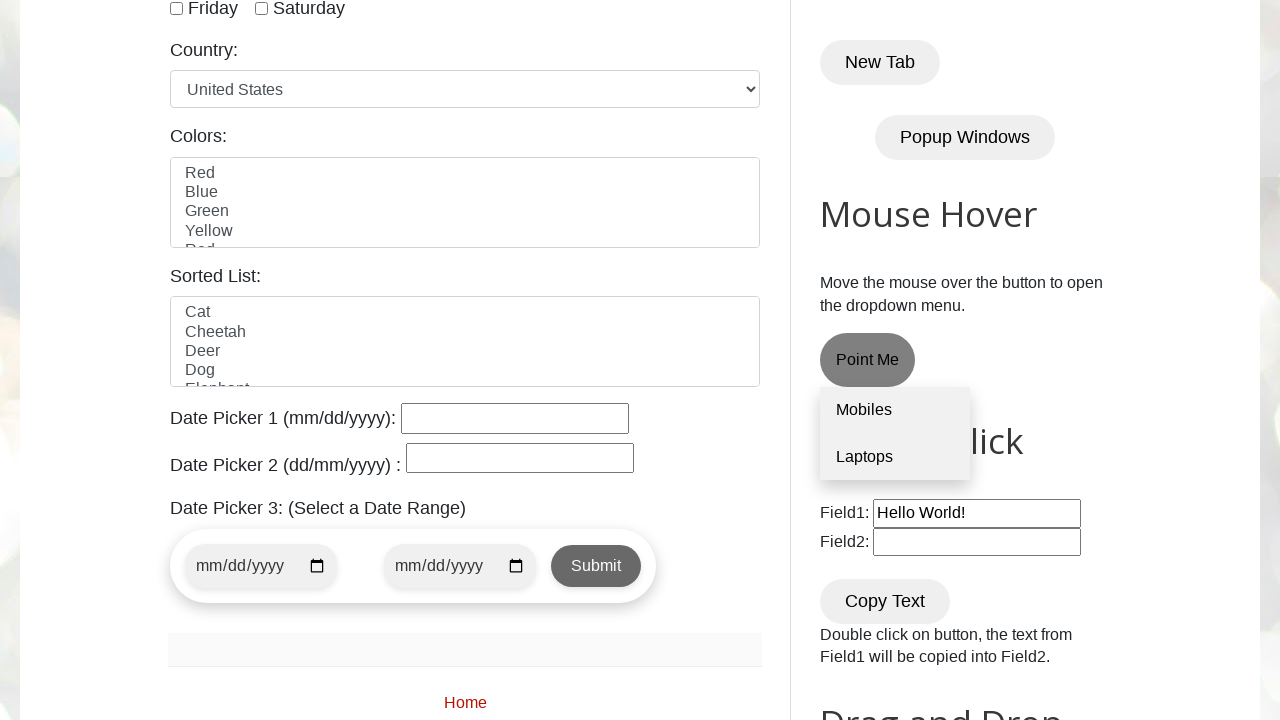

Located 'Laptops' submenu
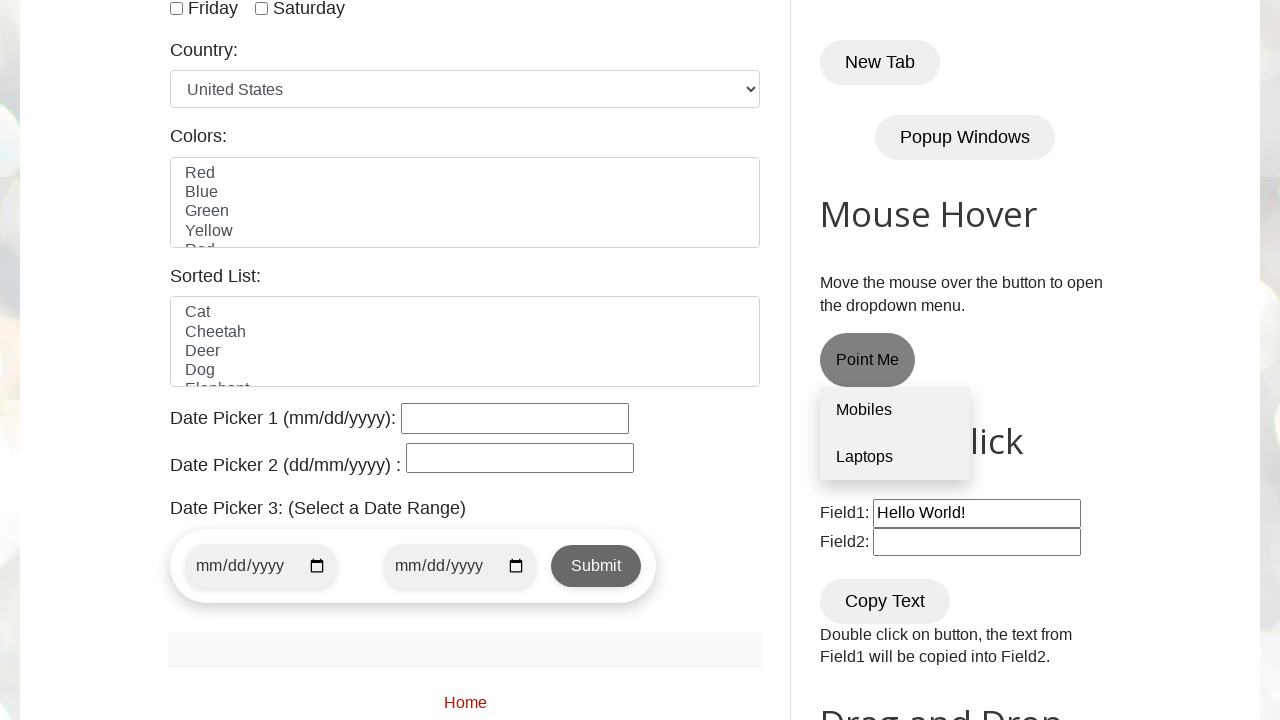

Clicked 'Laptops' submenu item at (895, 457) on xpath=//a[normalize-space()='Laptops']
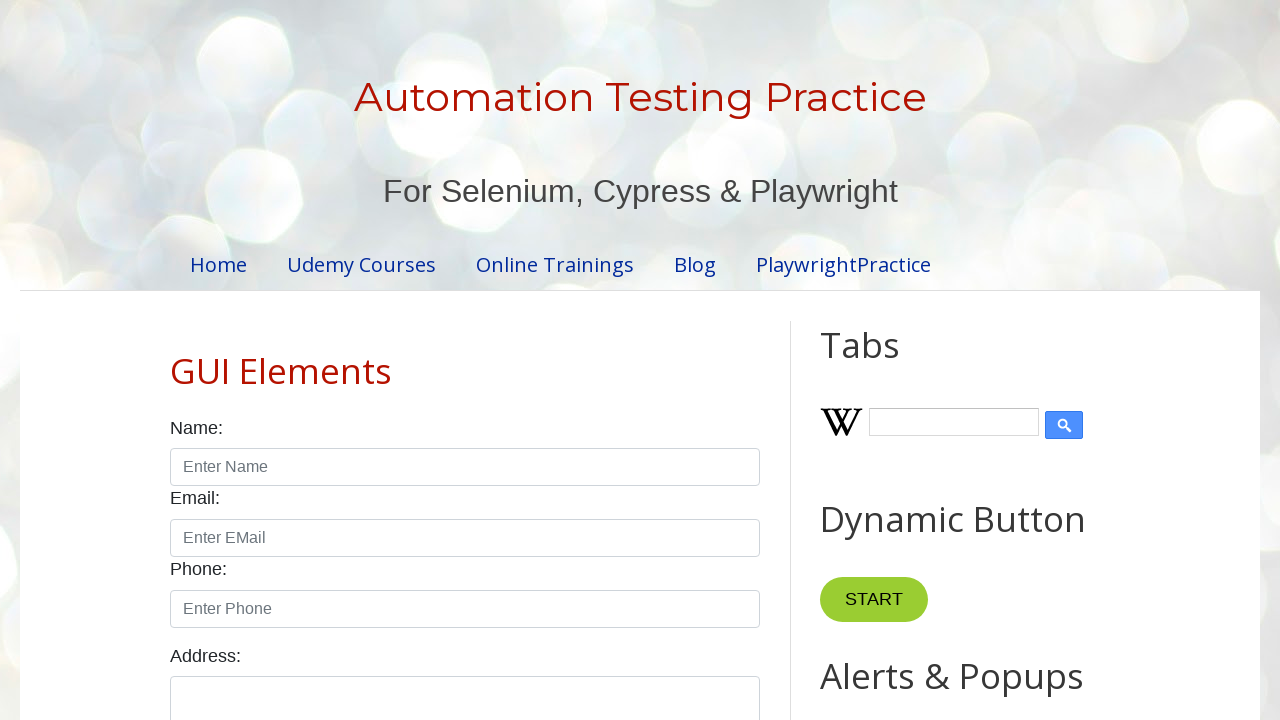

Located 'Copy Text' button
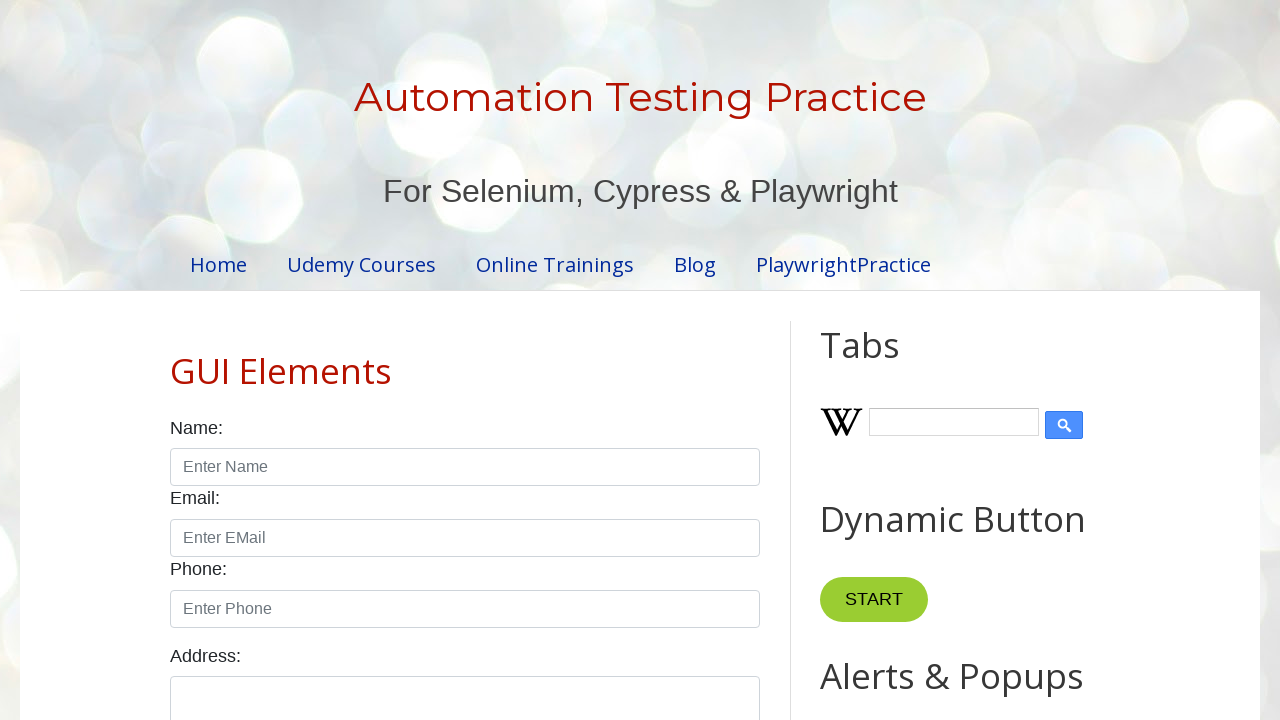

Double-clicked 'Copy Text' button to copy text from field1 to field2 at (885, 360) on xpath=//button[normalize-space()='Copy Text']
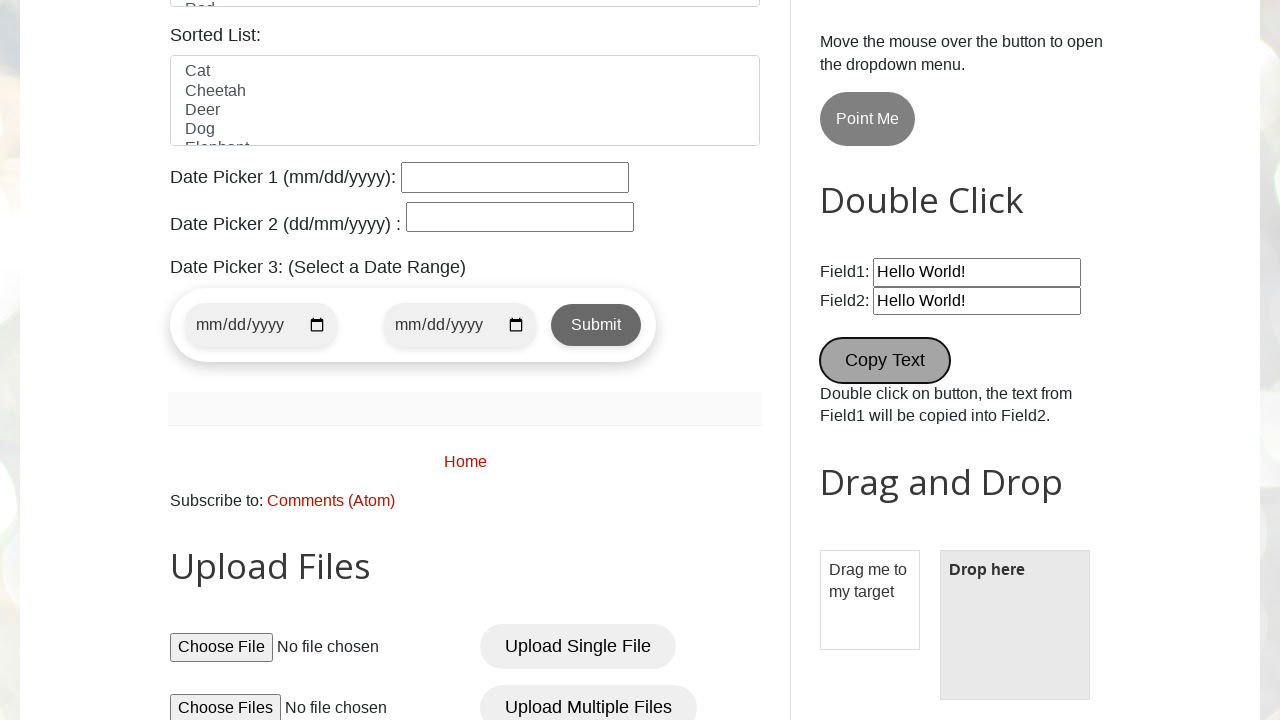

Retrieved value from field1 input
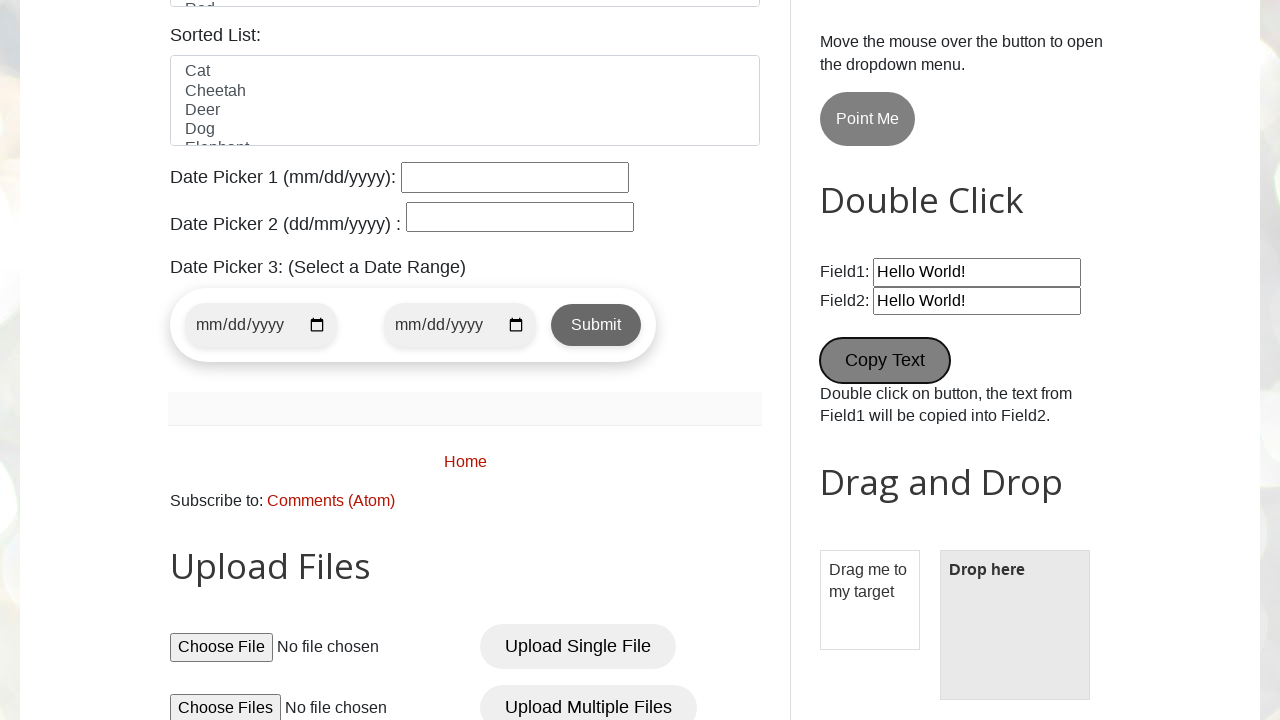

Verified text 'hello world!' was successfully copied to field2
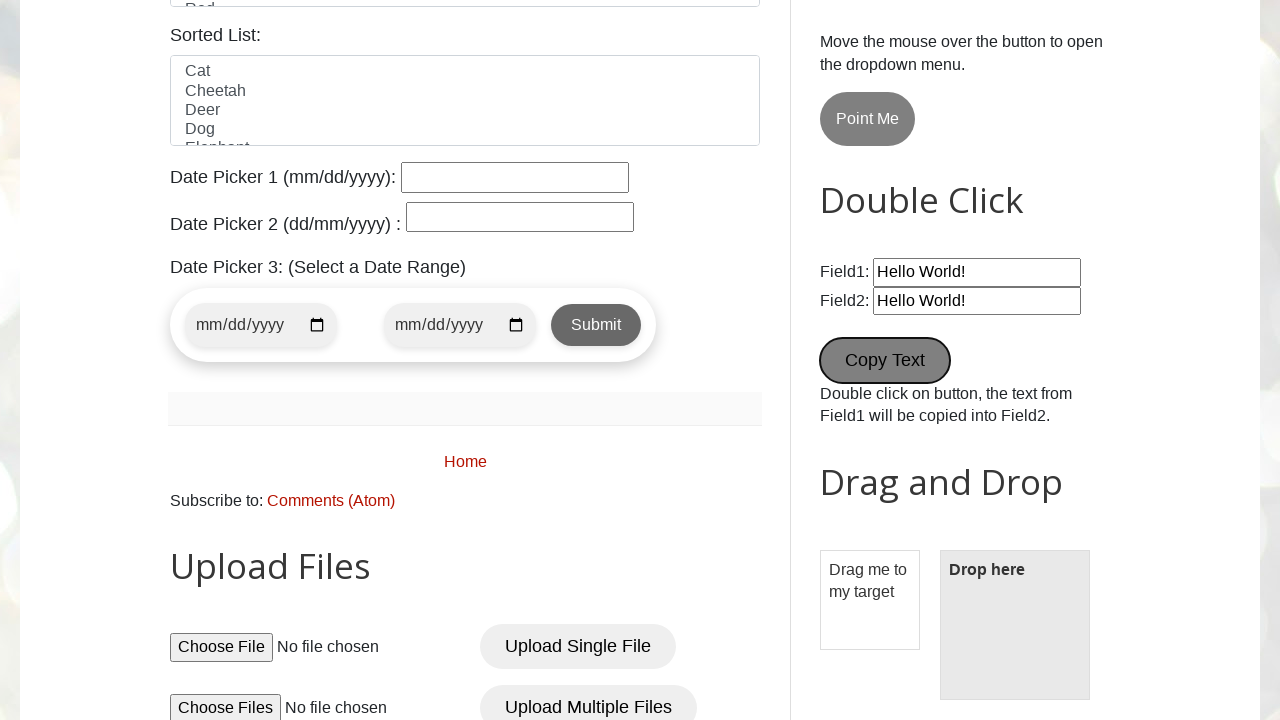

Located draggable element
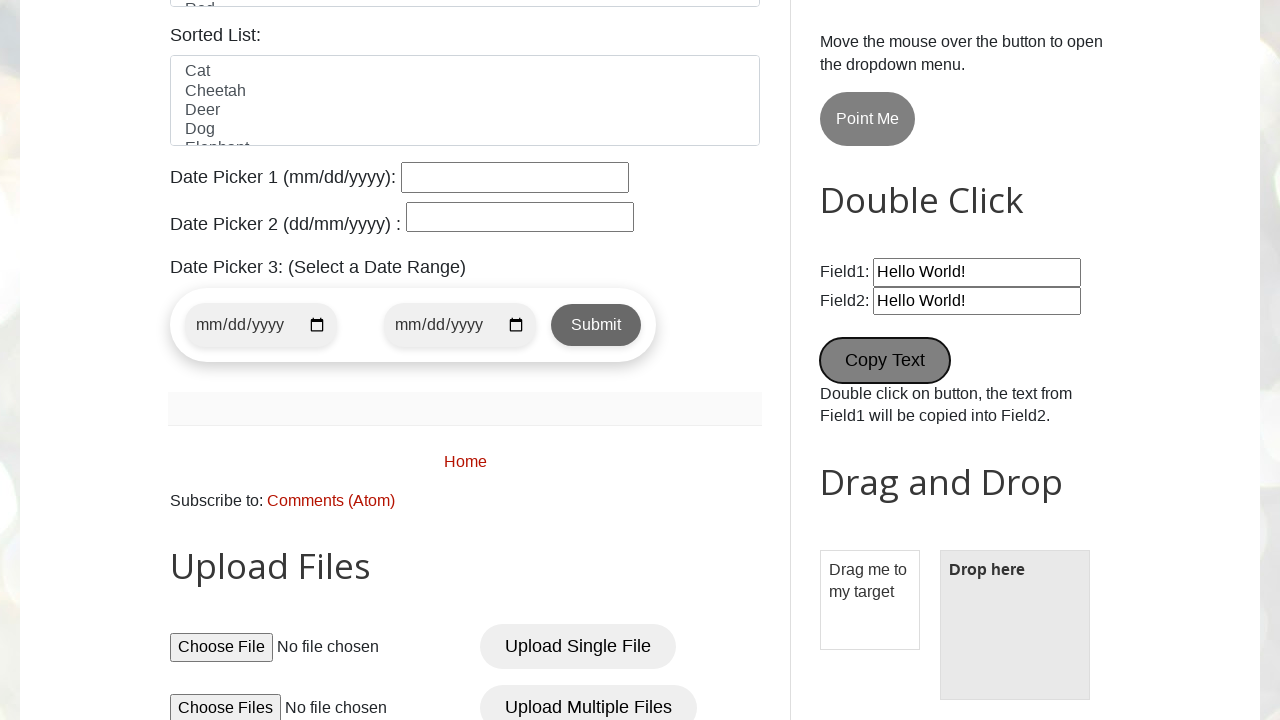

Located droppable target area
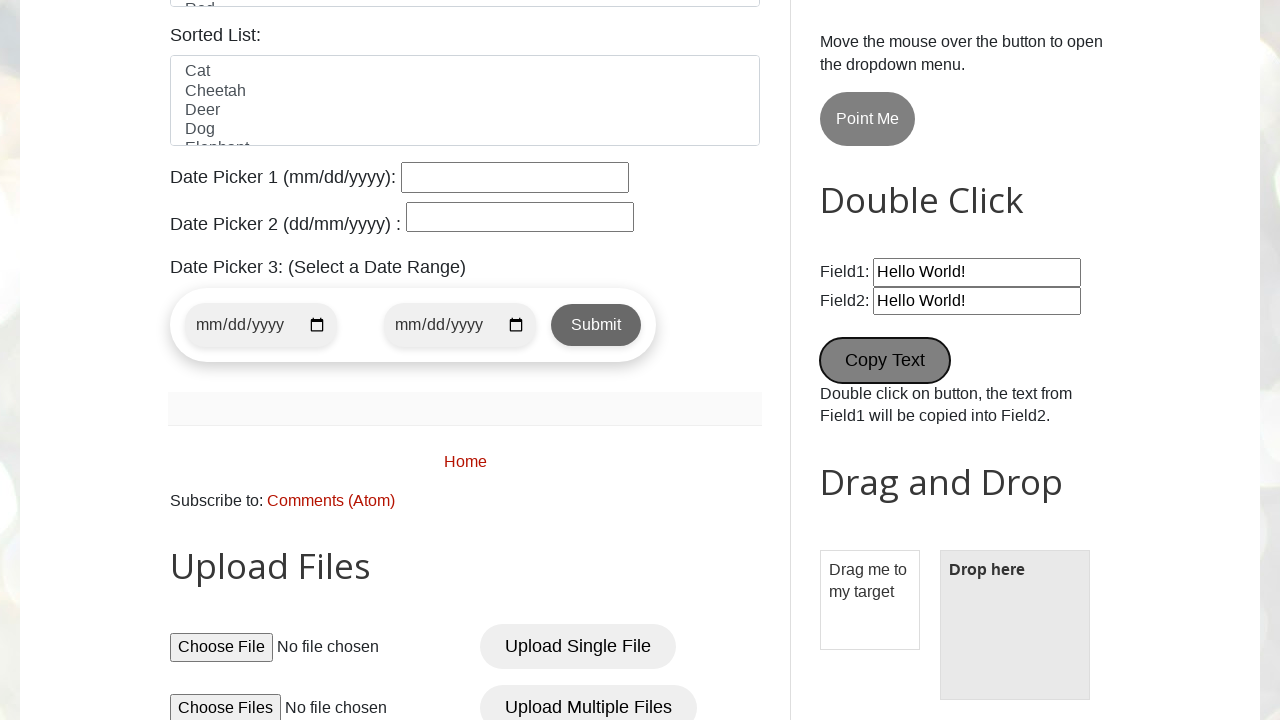

Dragged element to droppable target area at (1015, 625)
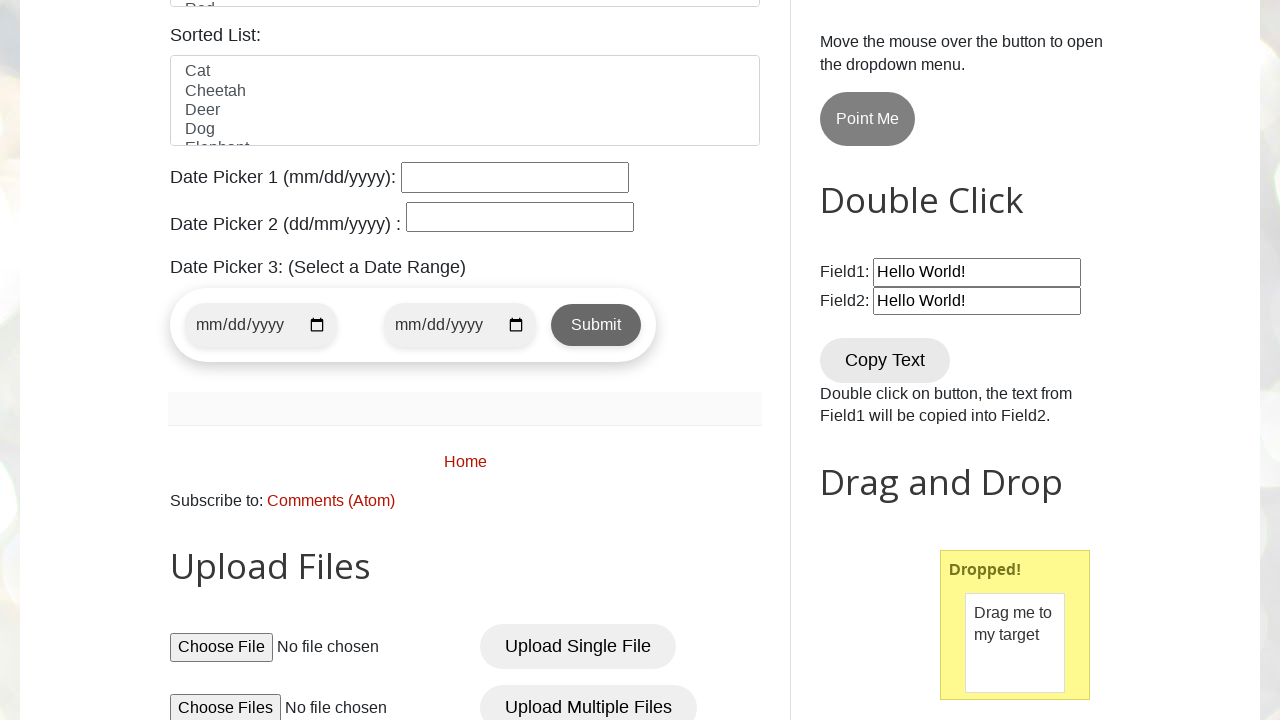

Retrieved dropped text: 'Dropped!'
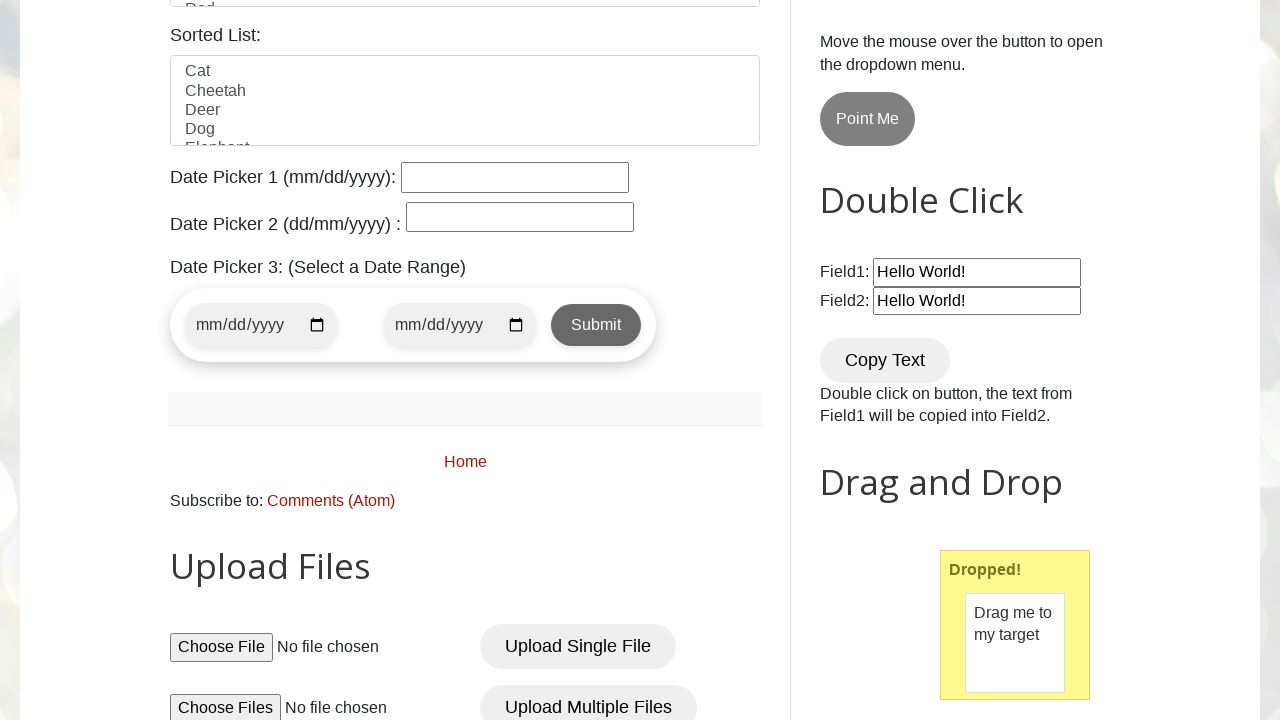

Drag and drop operation completed successfully
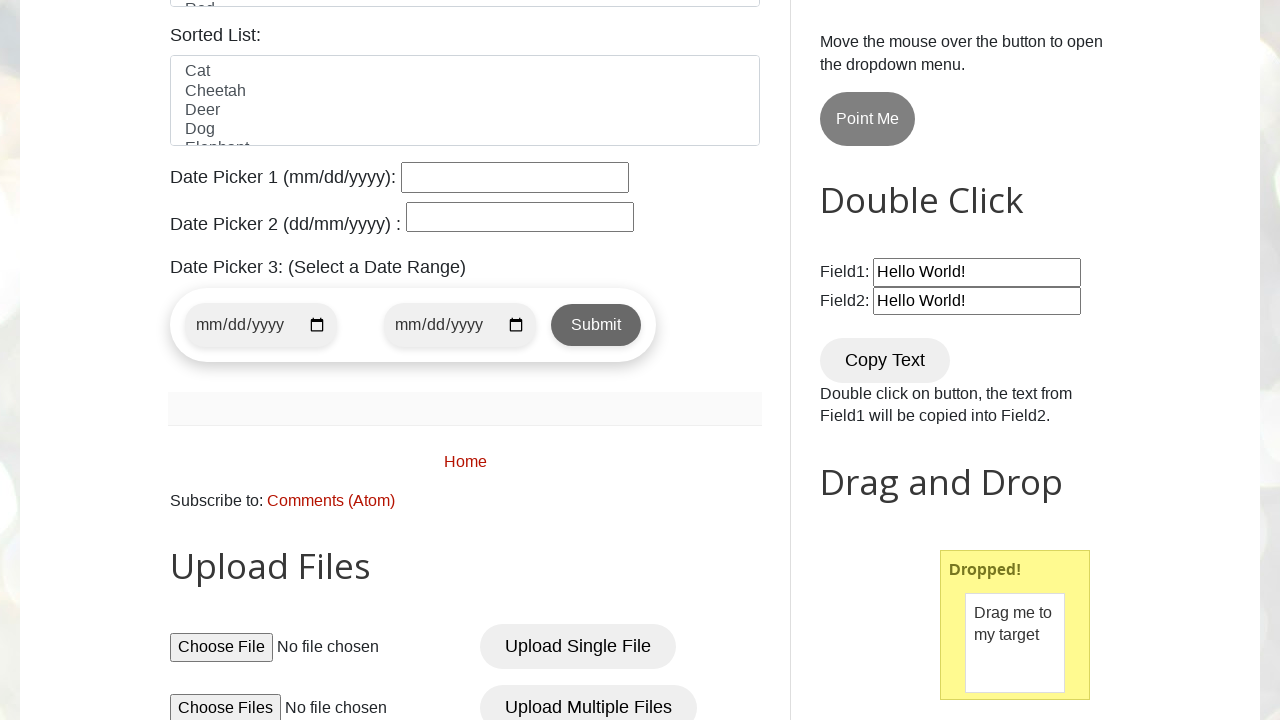

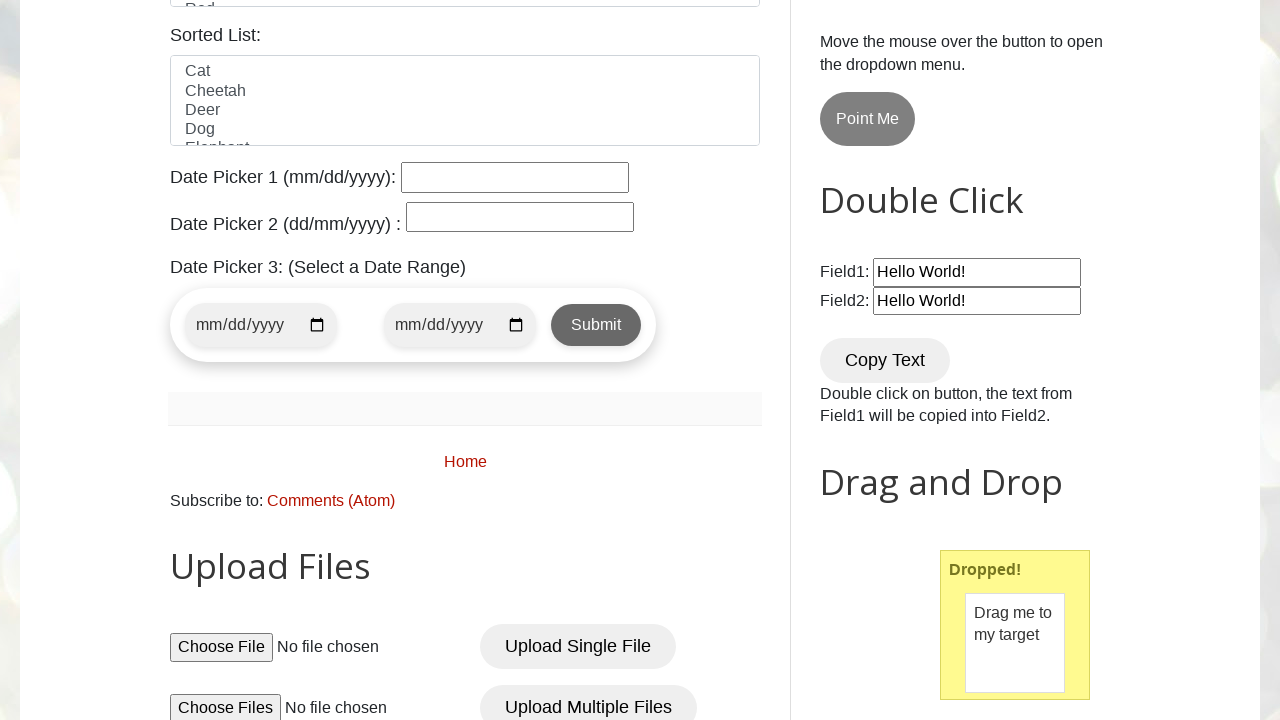